Tests that the input field is cleared after adding a todo item

Starting URL: https://demo.playwright.dev/todomvc

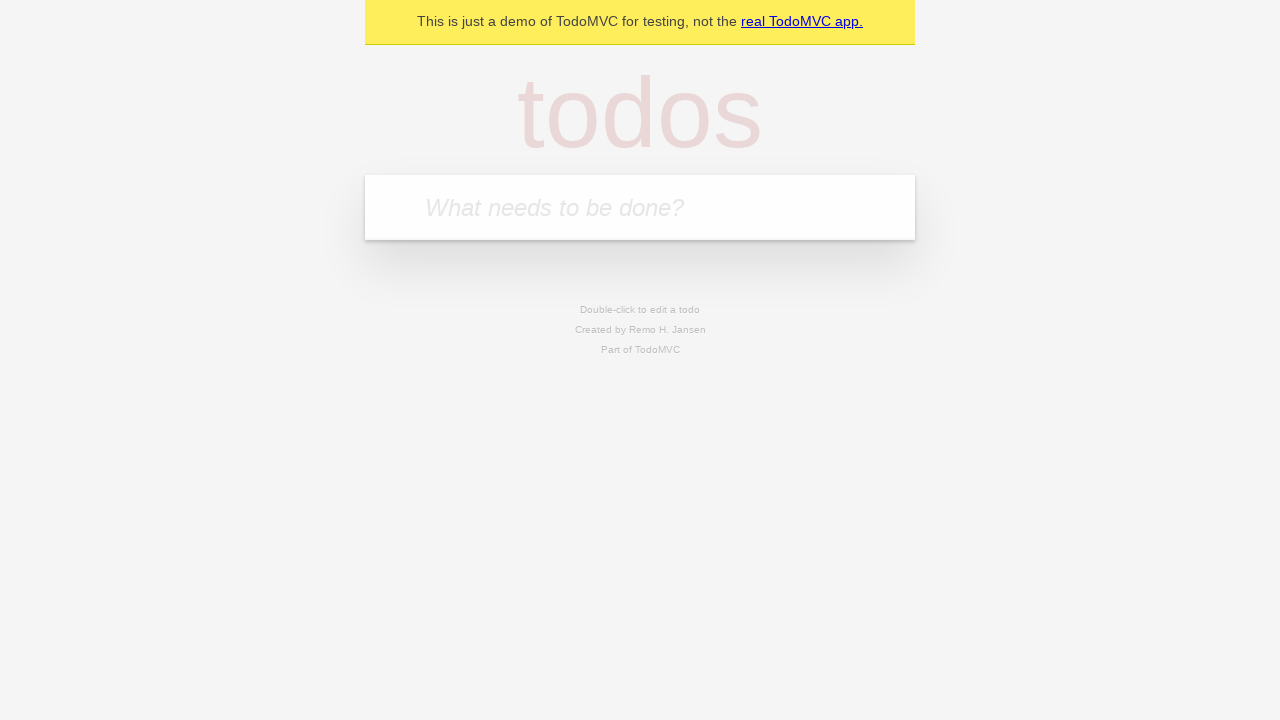

Filled todo input field with 'buy some cheese' on internal:attr=[placeholder="What needs to be done?"i]
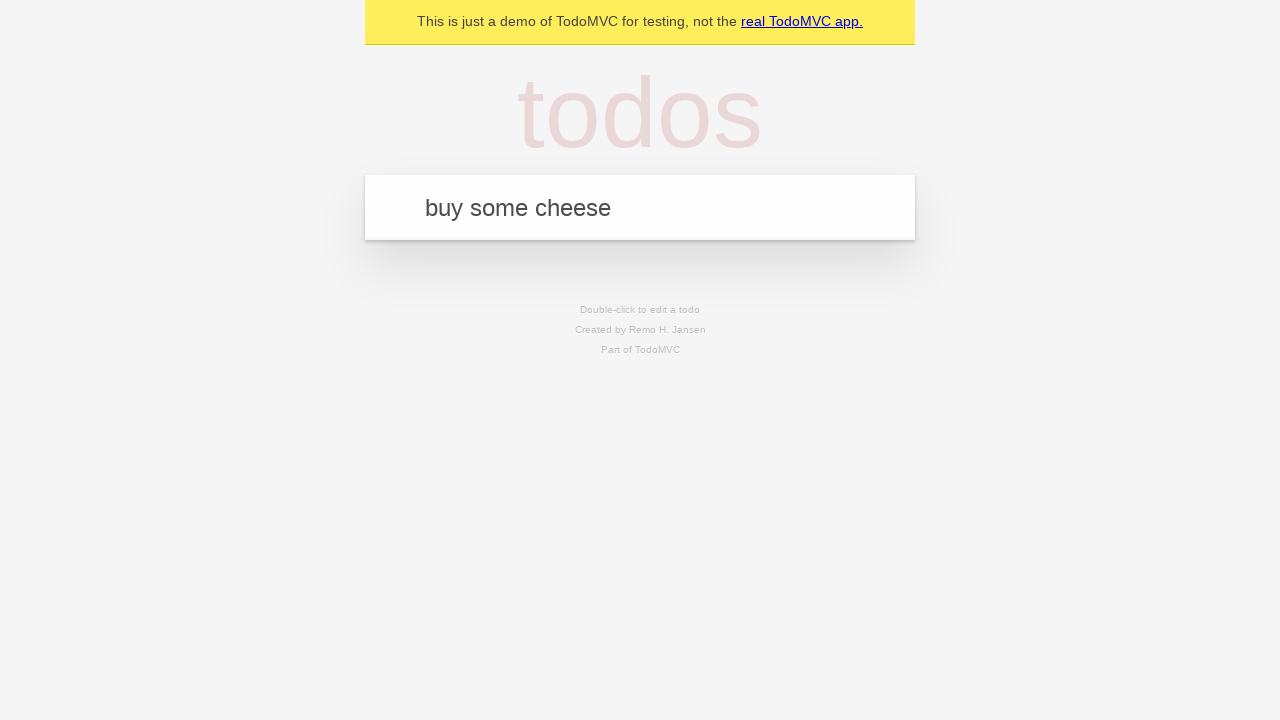

Pressed Enter to add todo item on internal:attr=[placeholder="What needs to be done?"i]
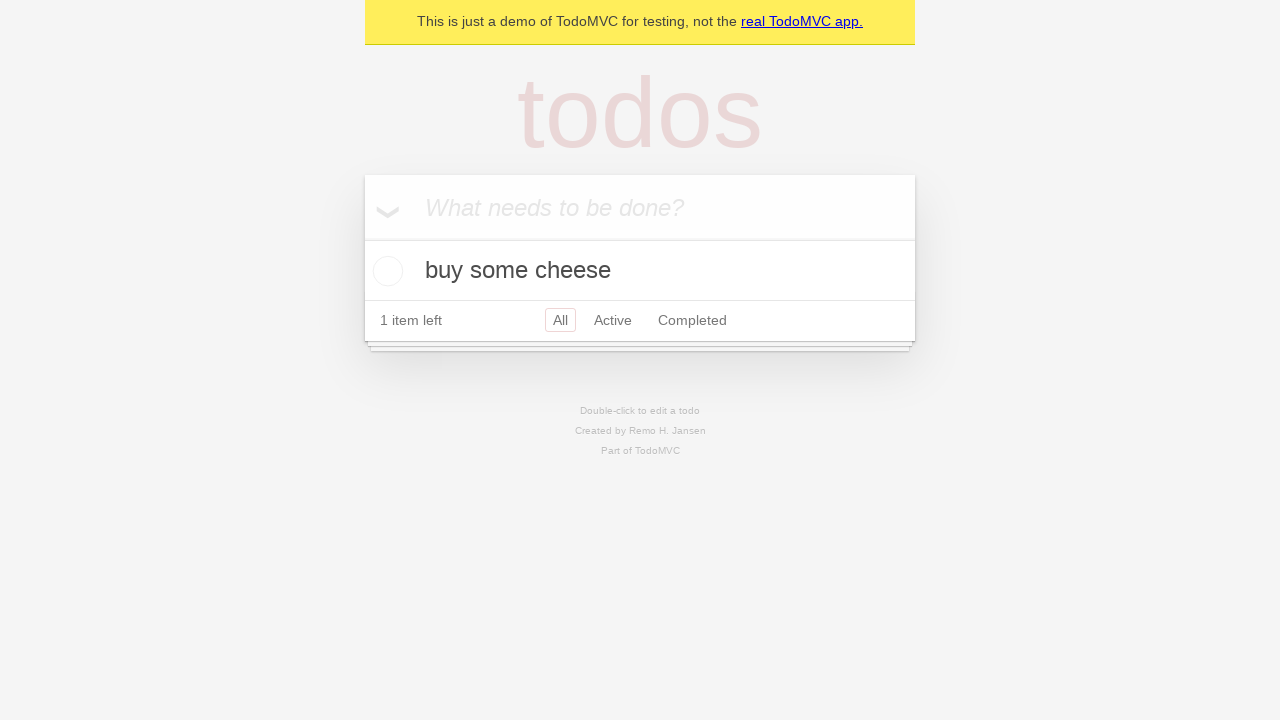

Todo item was added and title element appeared
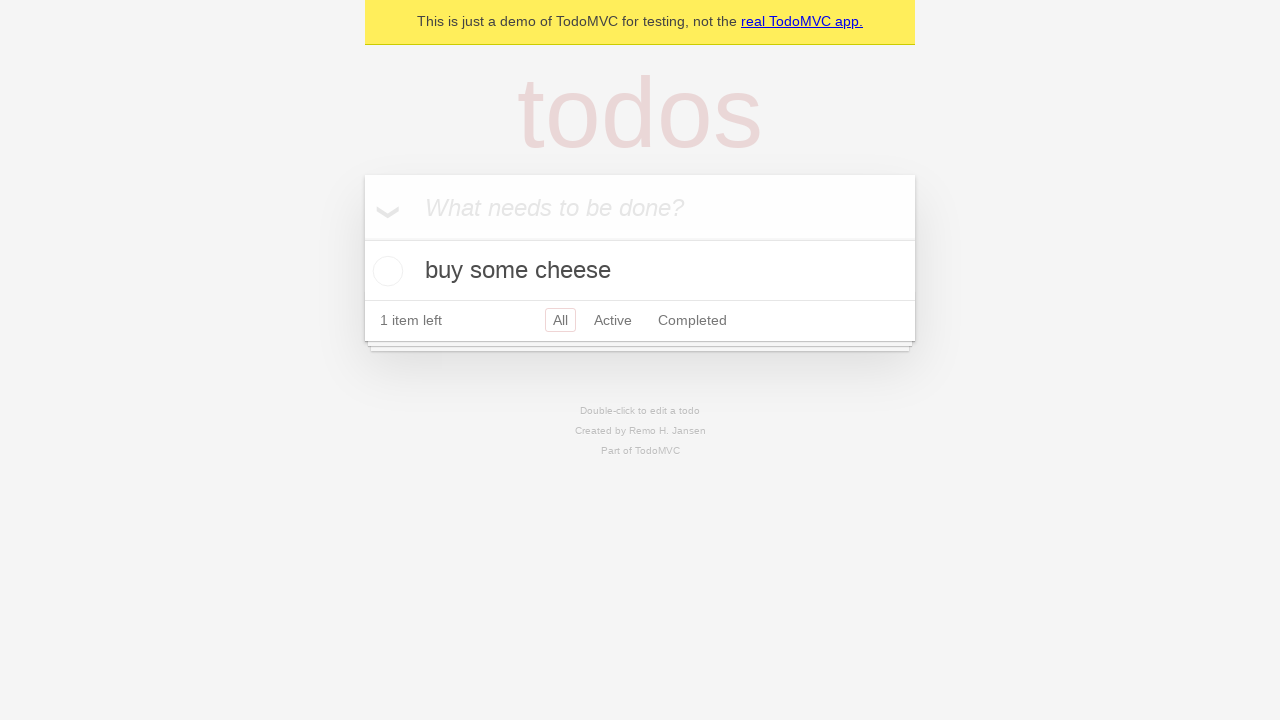

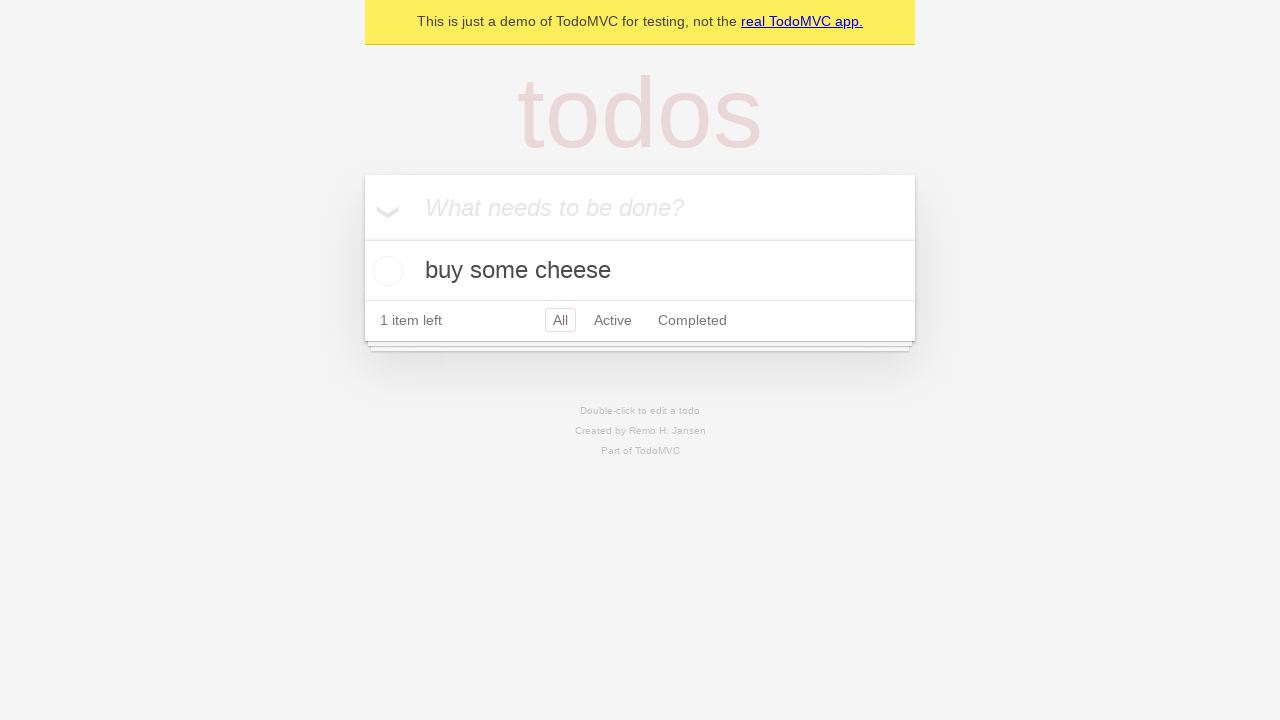